Tests dropdown selection by manually finding the dropdown element, iterating through option elements, clicking on the desired option by matching text, then verifying the selection was made correctly.

Starting URL: http://the-internet.herokuapp.com/dropdown

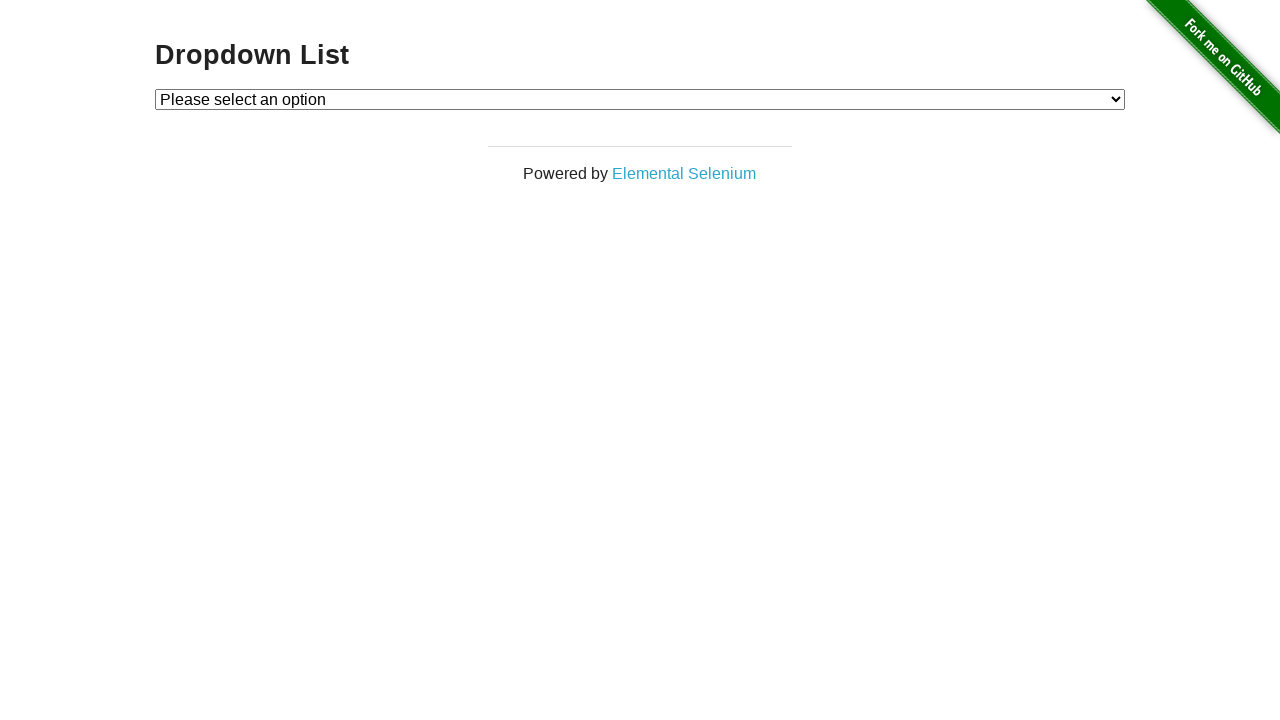

Located dropdown element with id 'dropdown'
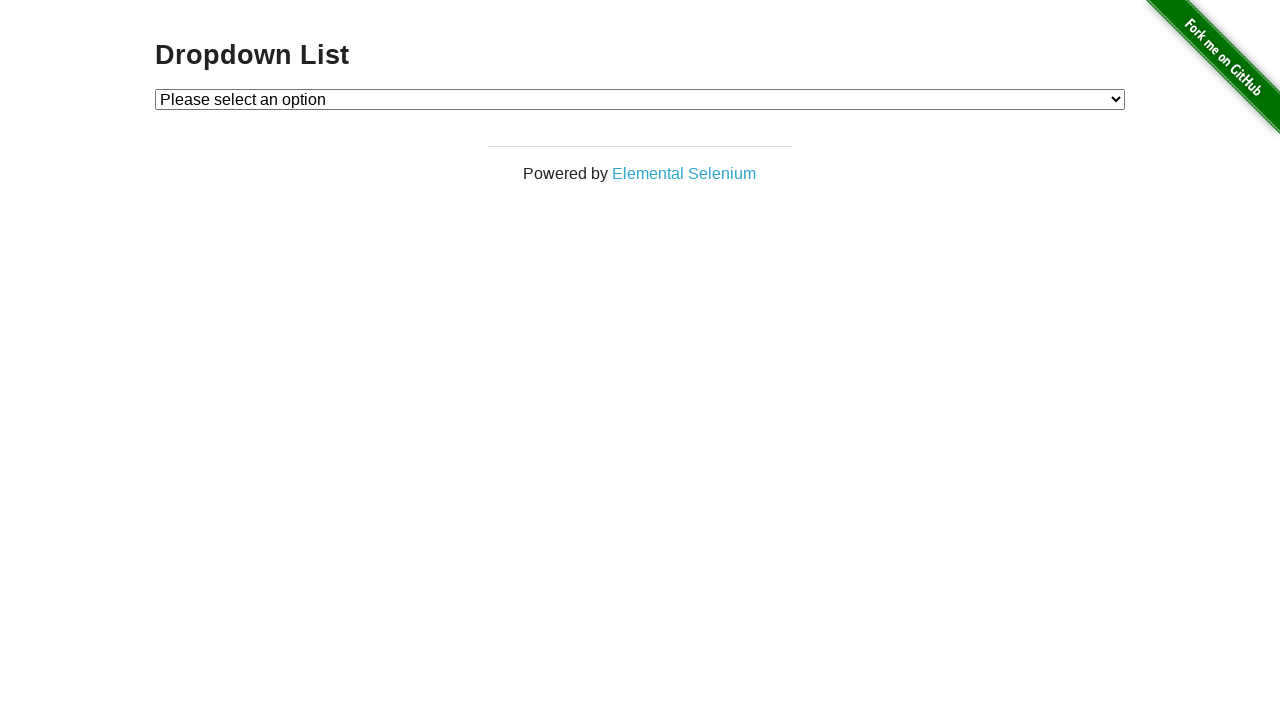

Selected 'Option 1' from dropdown by label on #dropdown
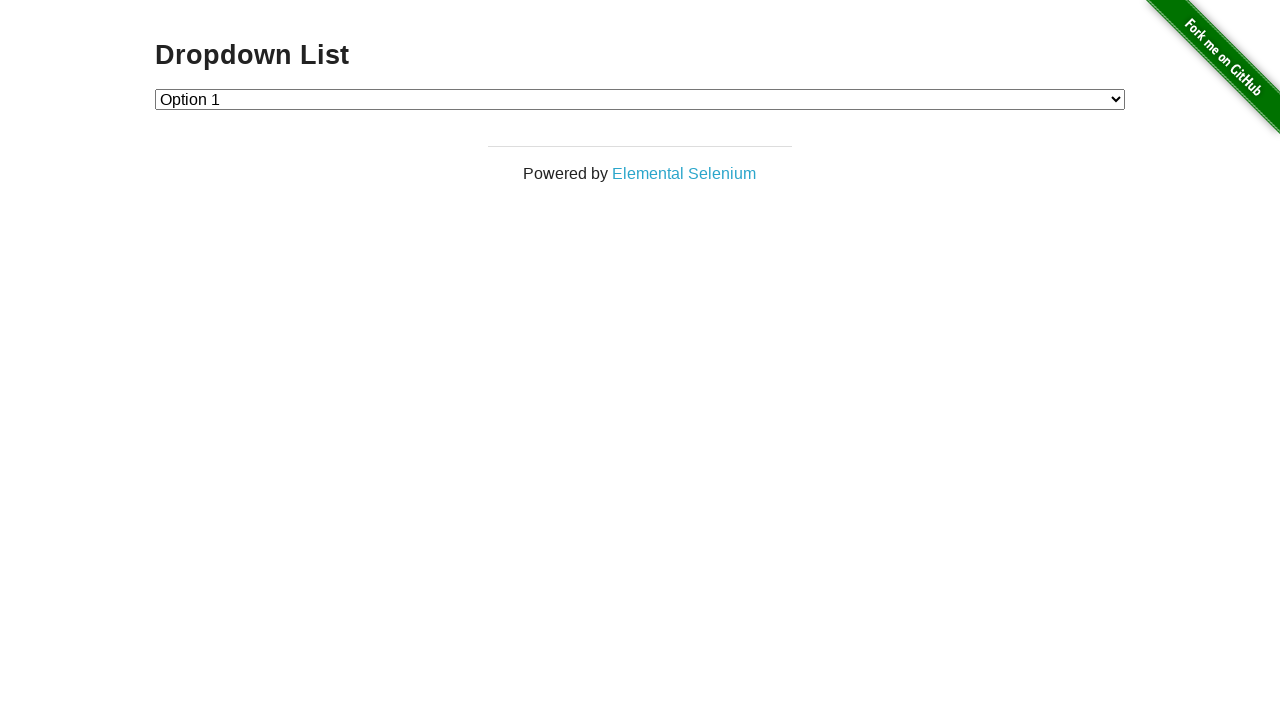

Retrieved dropdown selected value
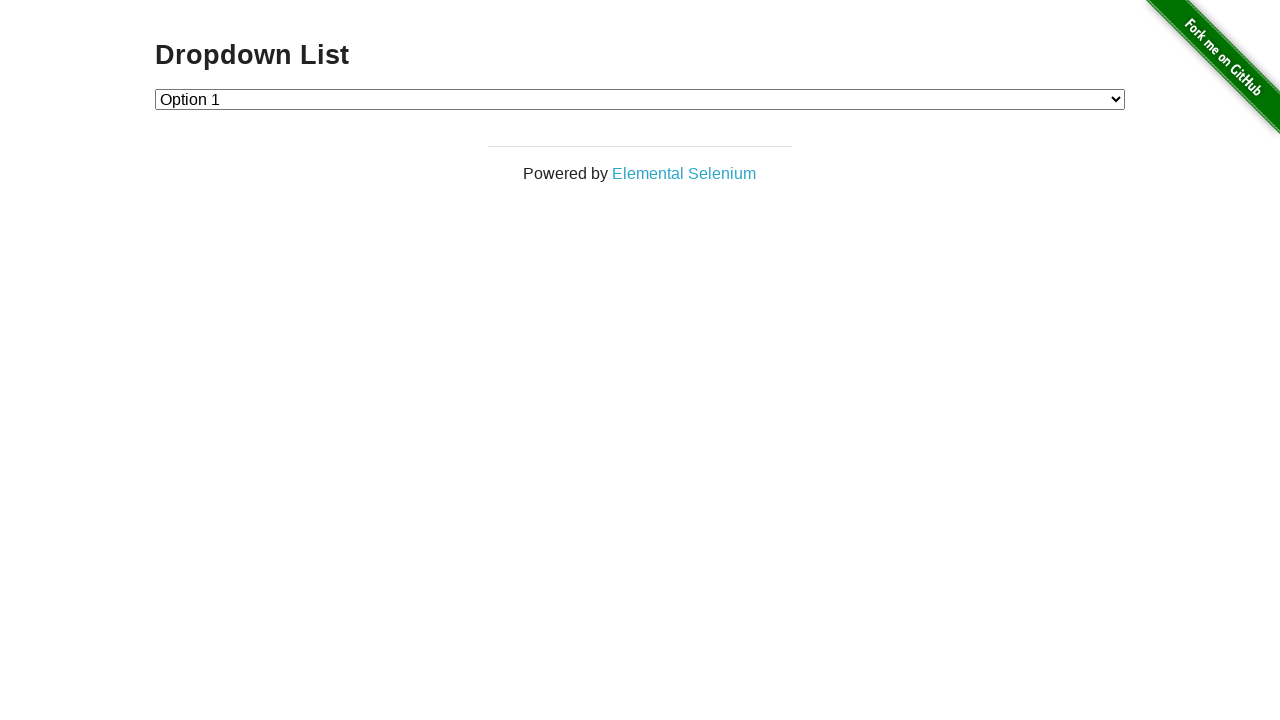

Verified selected value equals '1' - Option 1 selection confirmed
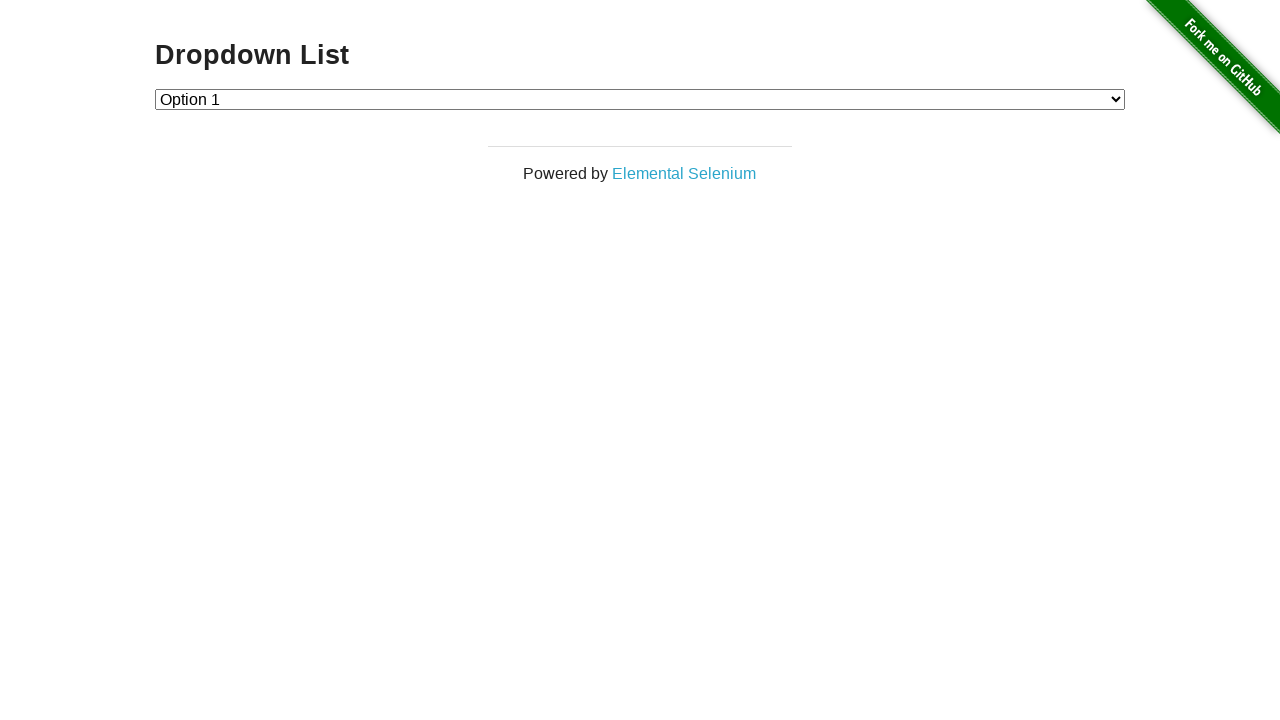

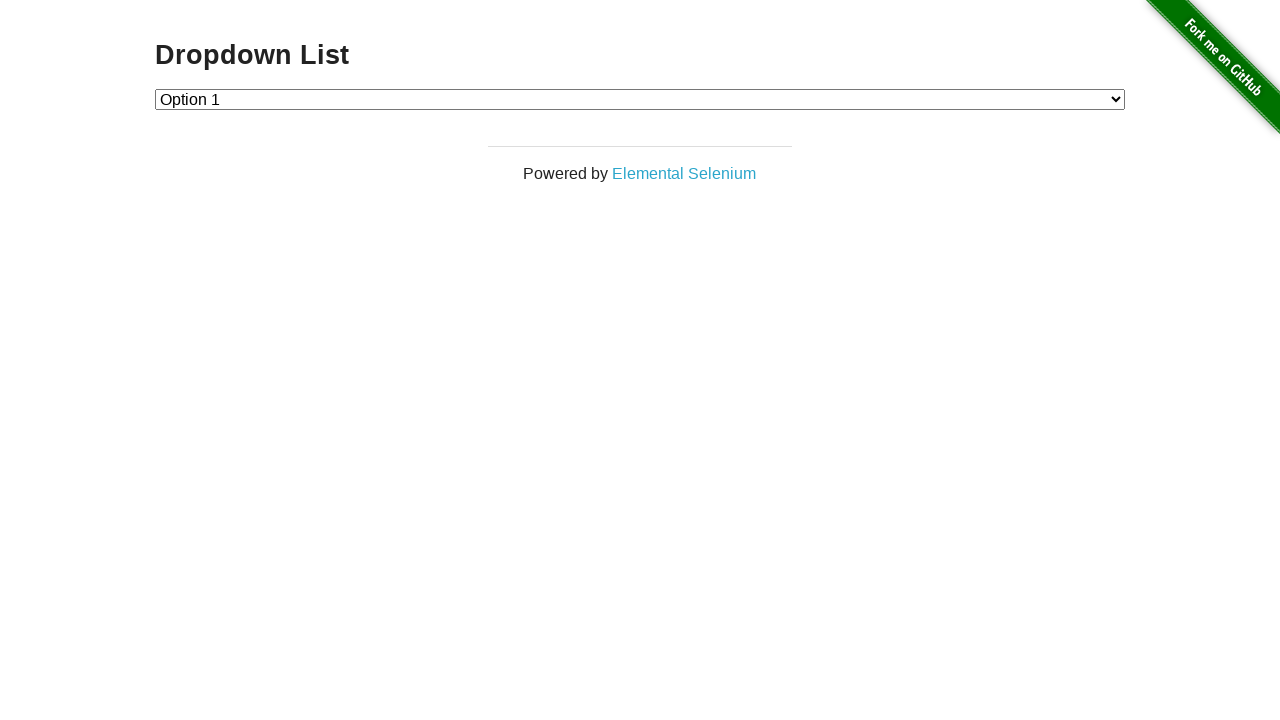